Navigates to ParaBank admin page and clicks the CLEAN button to reset the application state

Starting URL: https://parabank.parasoft.com/parabank/admin.htm

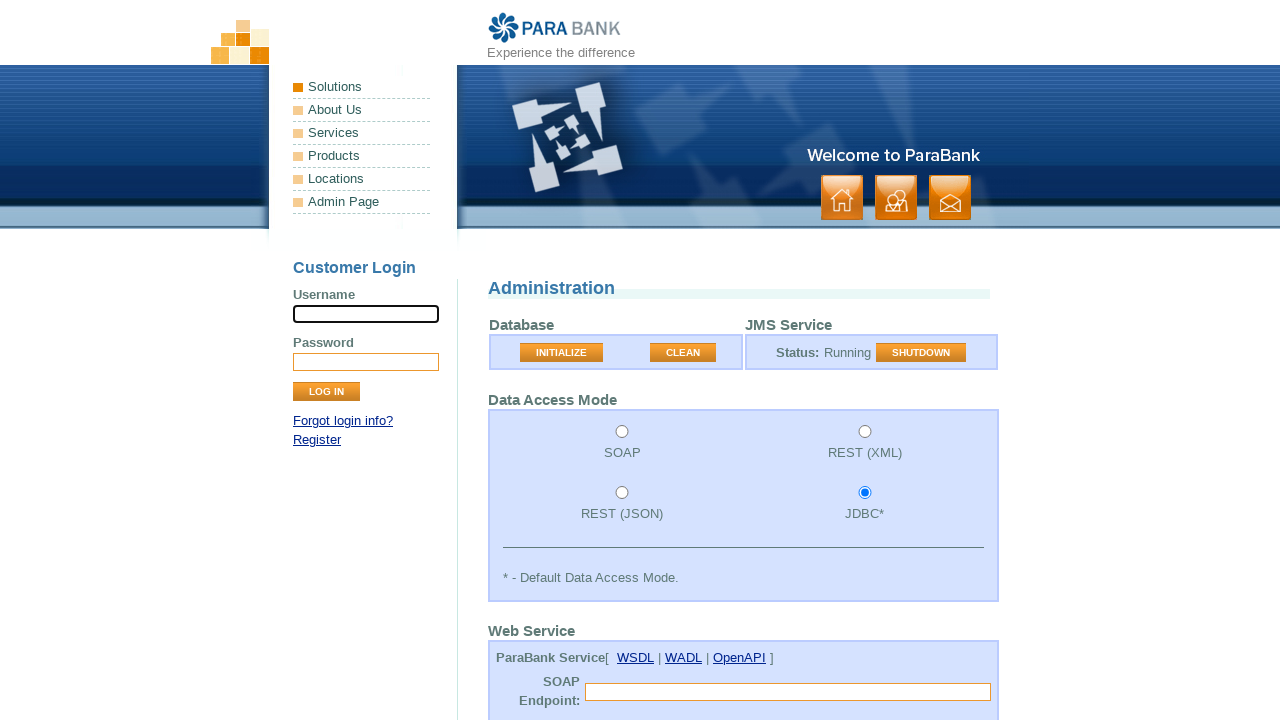

Clicked CLEAN button to reset ParaBank application state at (683, 353) on xpath=//button[@value='CLEAN']
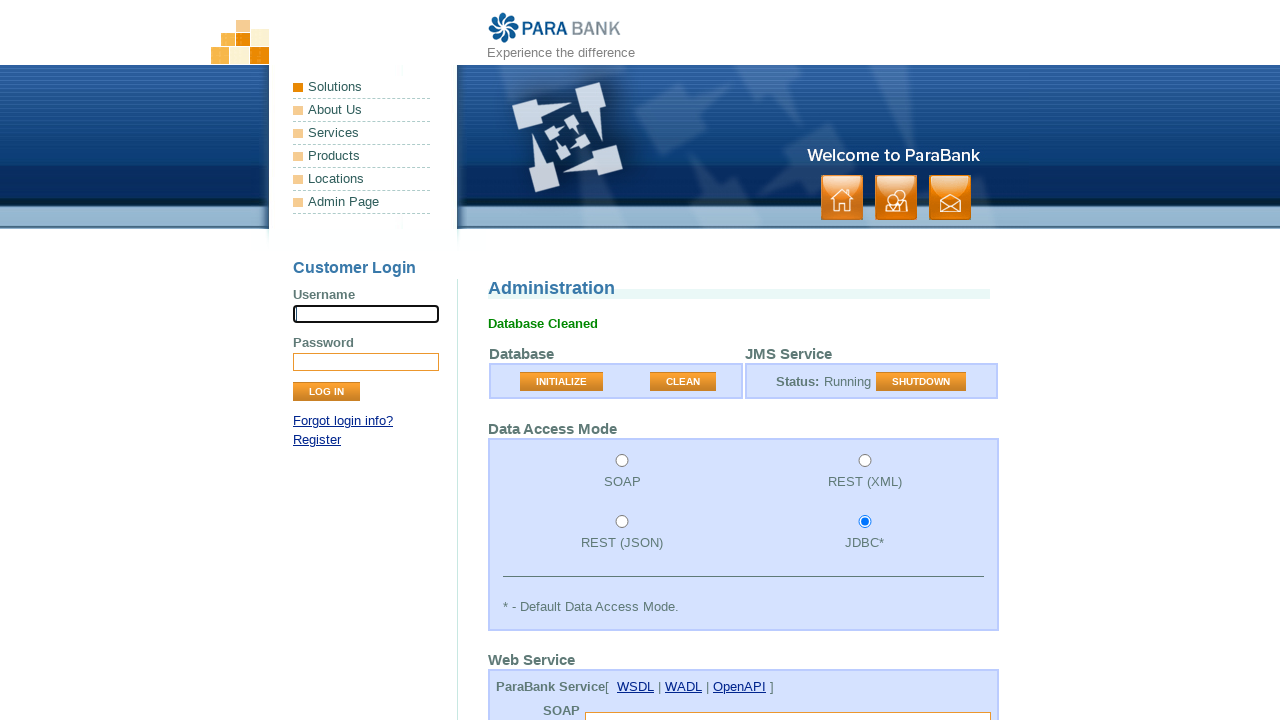

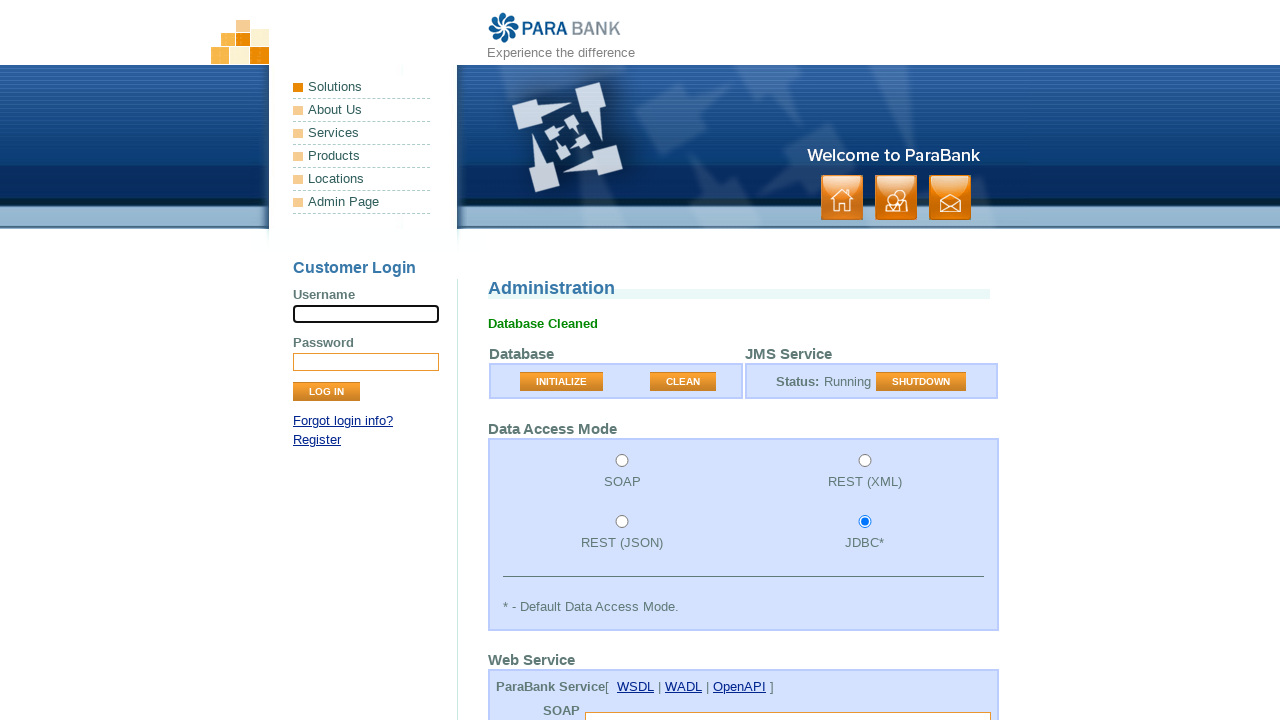